Tests that the complete all checkbox updates state when individual items are completed or cleared.

Starting URL: https://demo.playwright.dev/todomvc

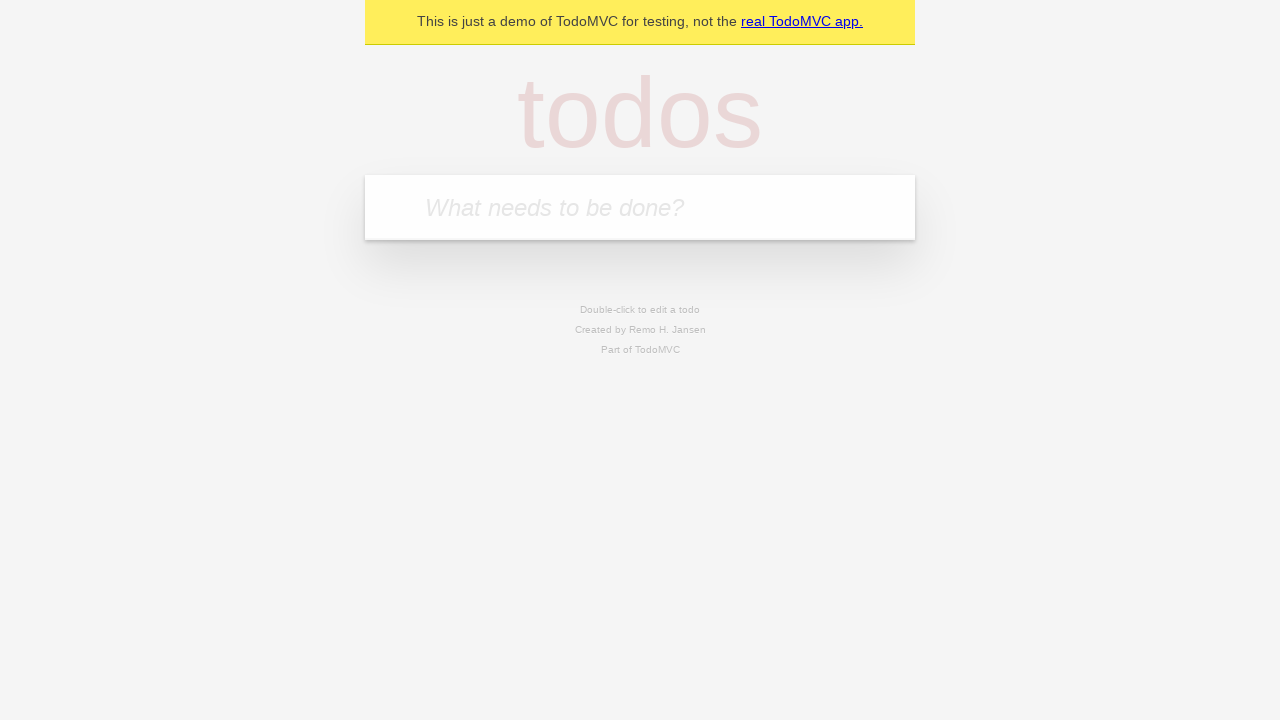

Filled todo input with 'buy some cheese' on internal:attr=[placeholder="What needs to be done?"i]
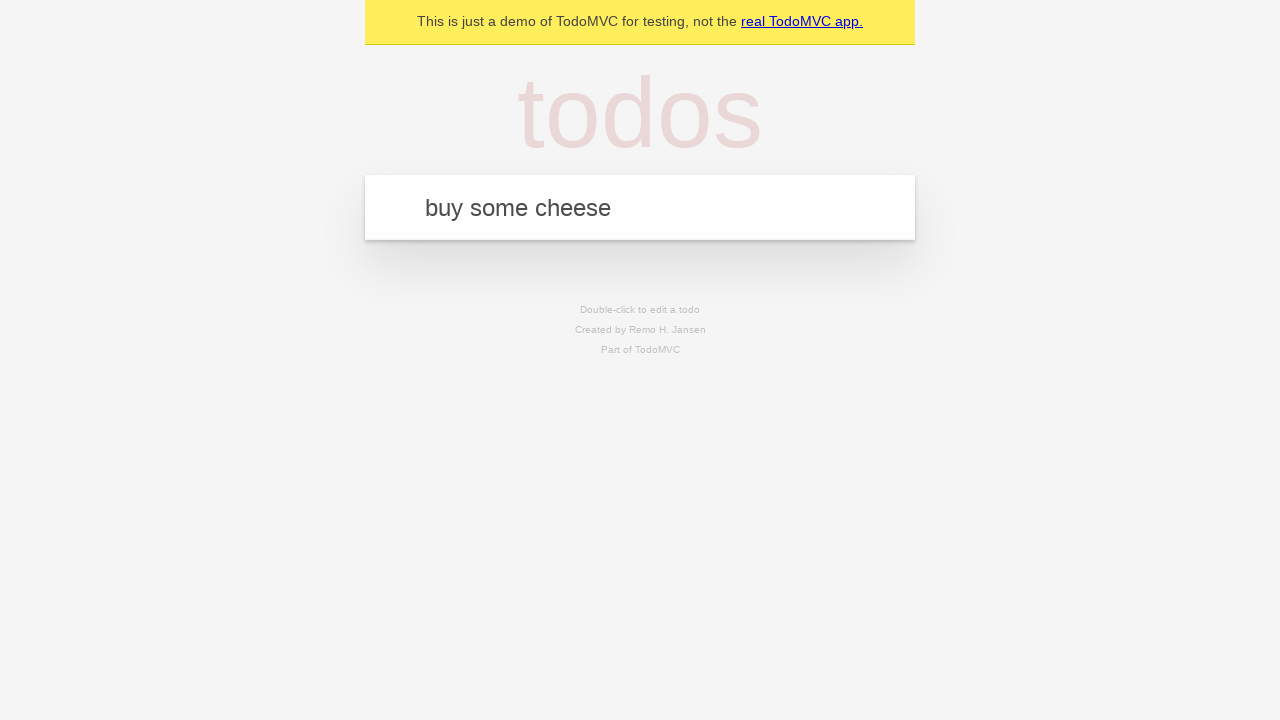

Pressed Enter to create first todo on internal:attr=[placeholder="What needs to be done?"i]
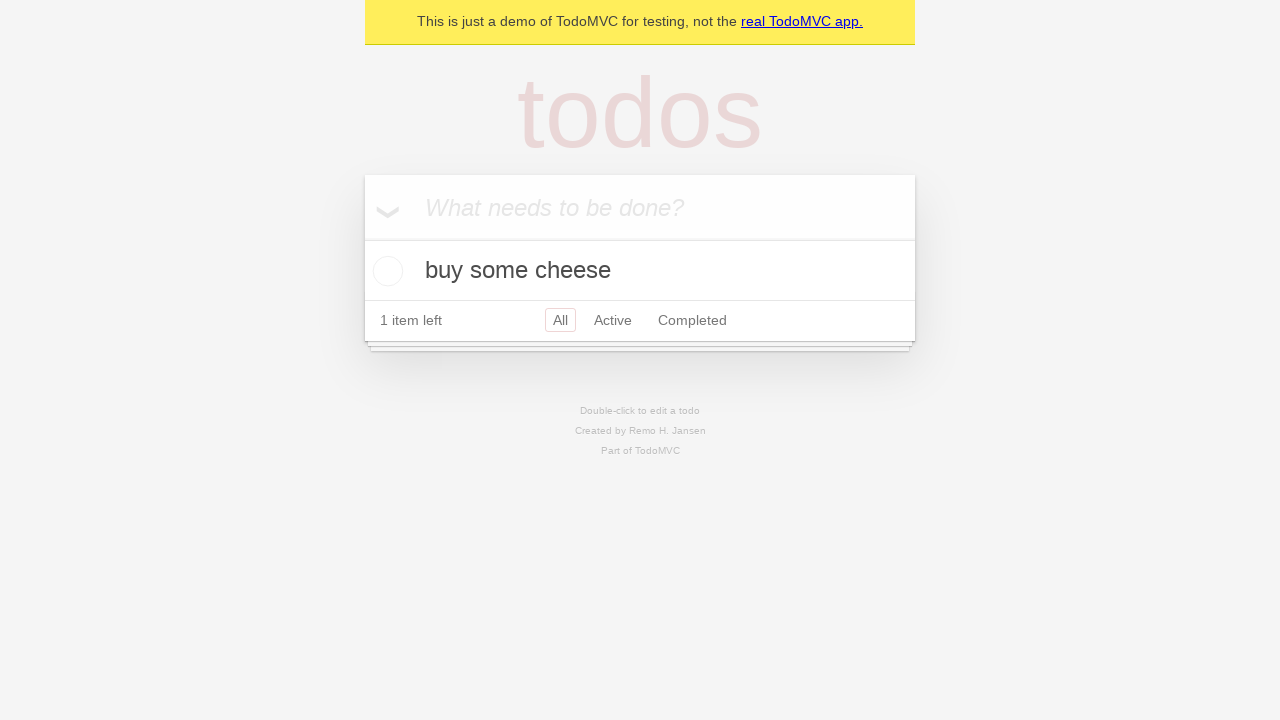

Filled todo input with 'feed the cat' on internal:attr=[placeholder="What needs to be done?"i]
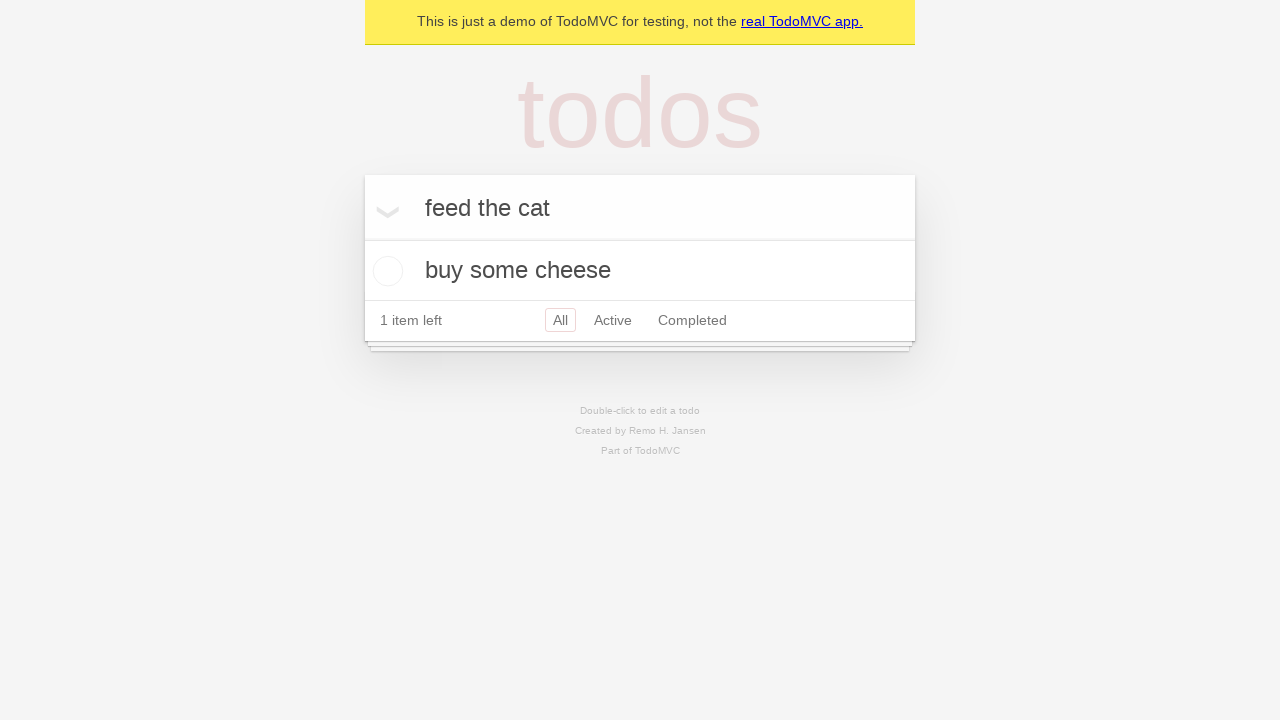

Pressed Enter to create second todo on internal:attr=[placeholder="What needs to be done?"i]
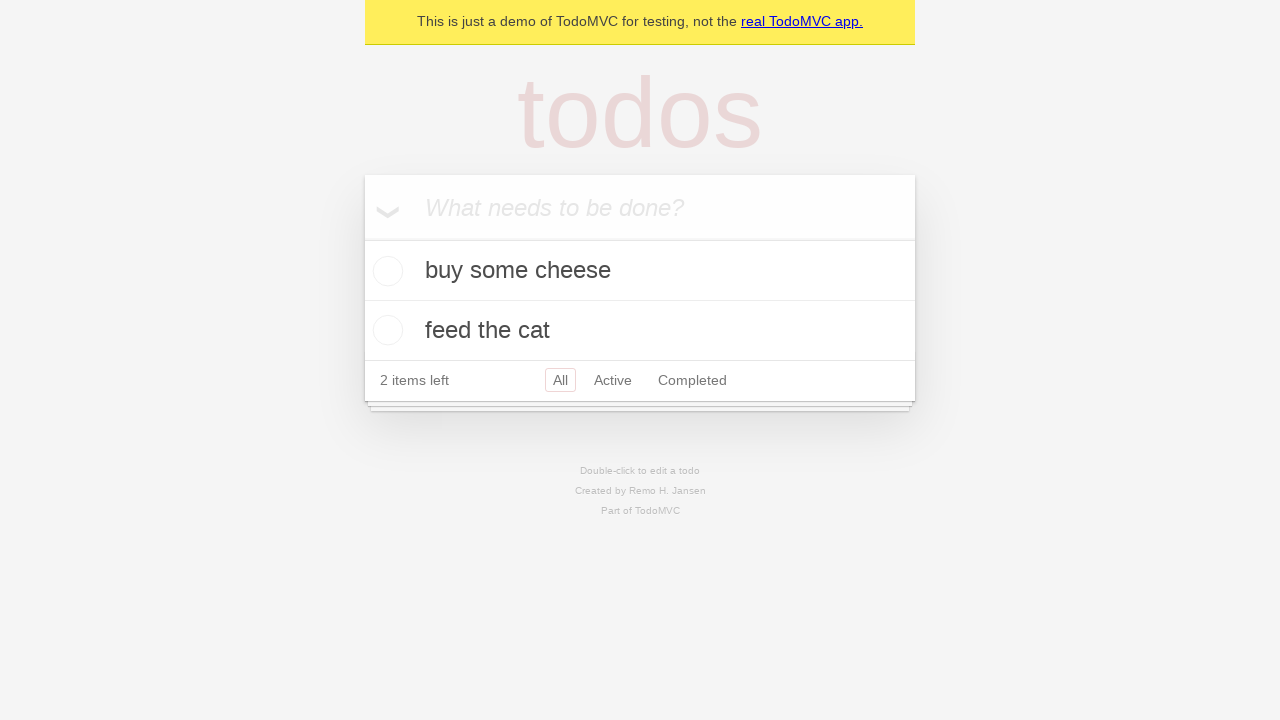

Filled todo input with 'book a doctors appointment' on internal:attr=[placeholder="What needs to be done?"i]
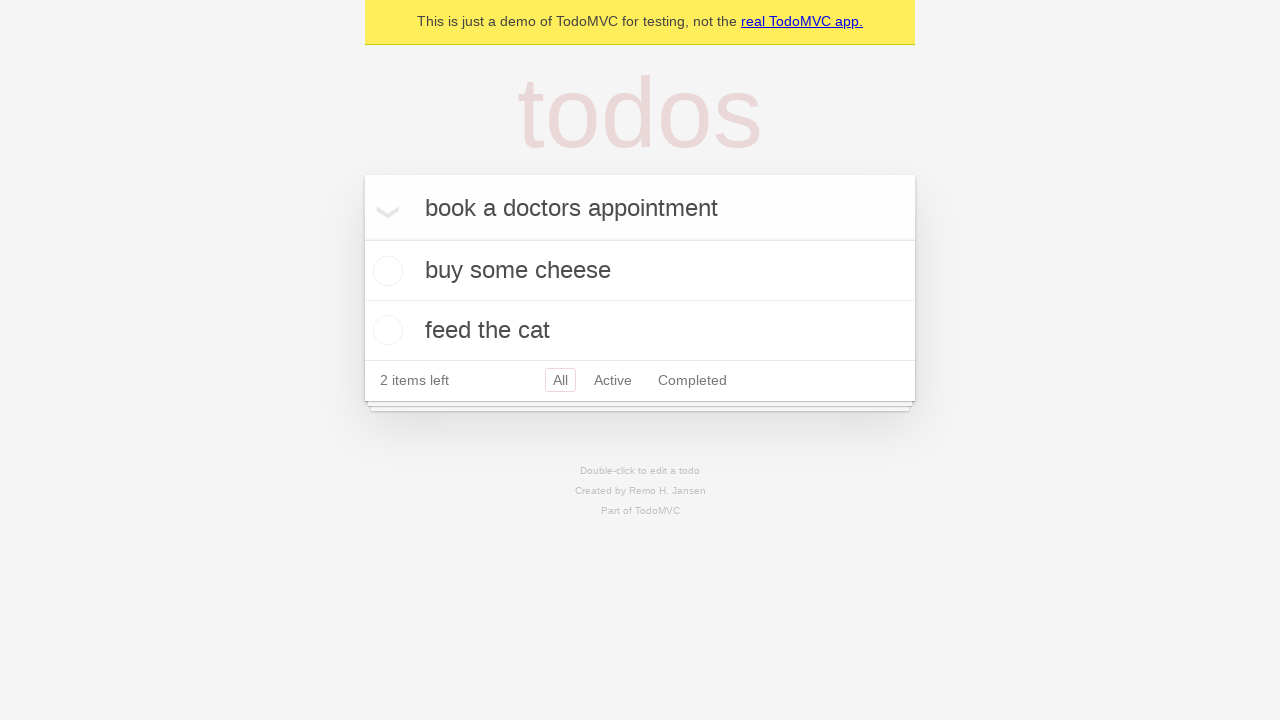

Pressed Enter to create third todo on internal:attr=[placeholder="What needs to be done?"i]
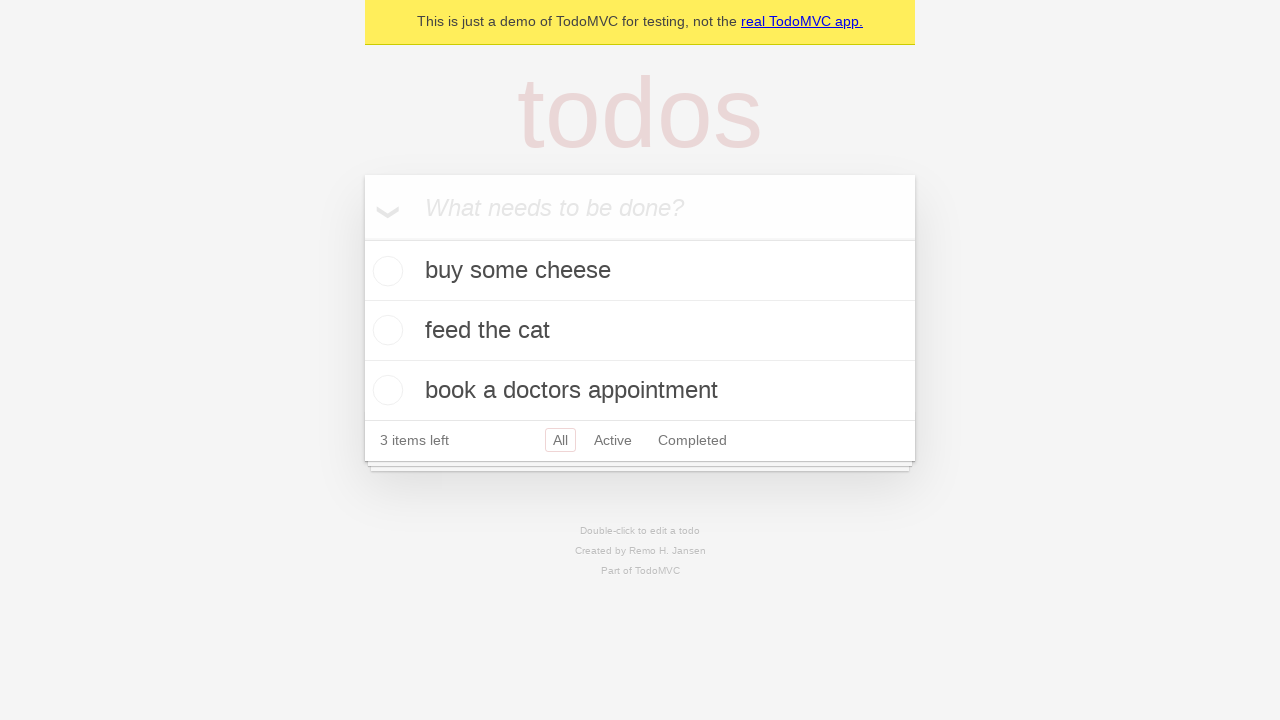

Checked the toggle-all checkbox to mark all todos as complete at (362, 238) on .toggle-all
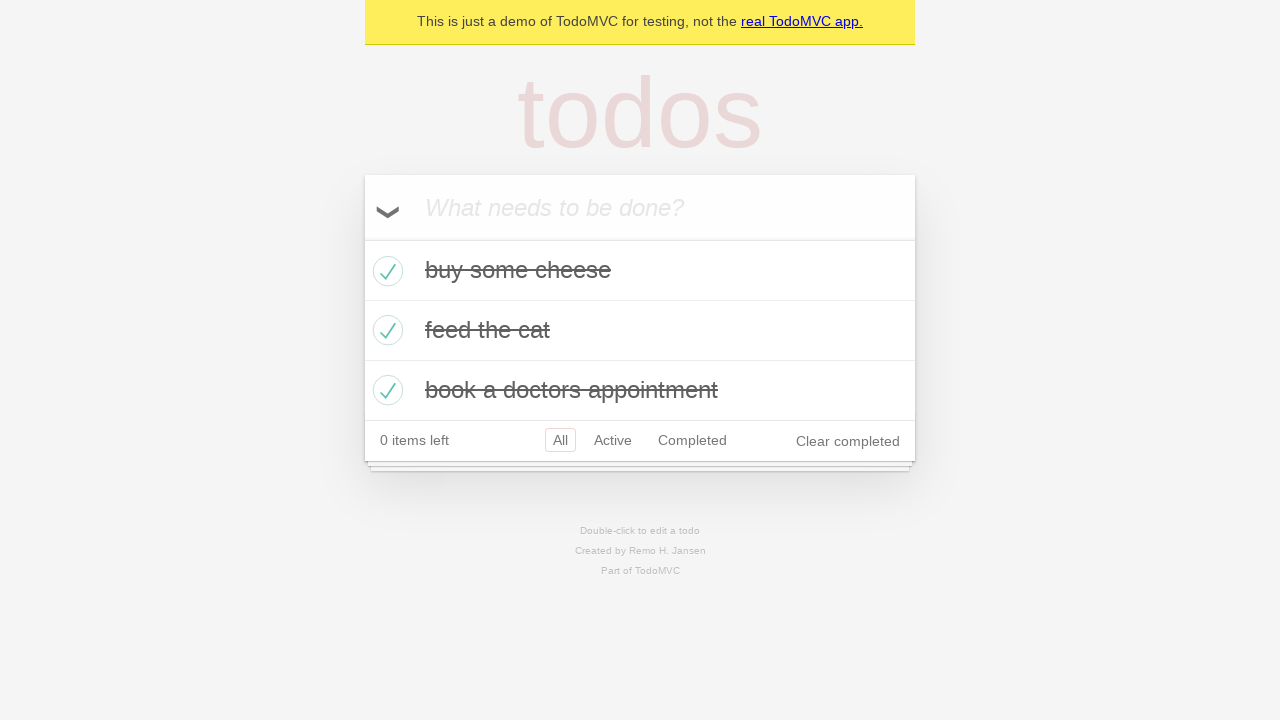

Unchecked the first todo to mark it as incomplete at (385, 271) on .todo-list li >> nth=0 >> .toggle
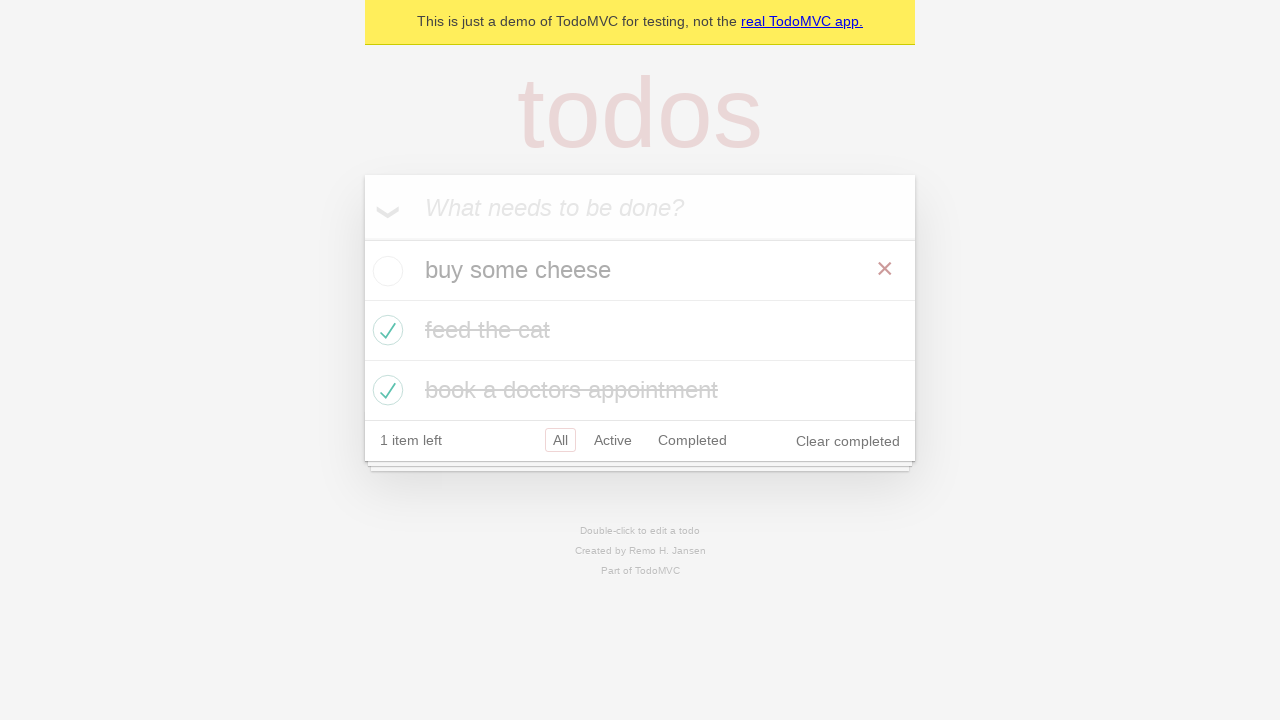

Checked the first todo again to mark it as complete at (385, 271) on .todo-list li >> nth=0 >> .toggle
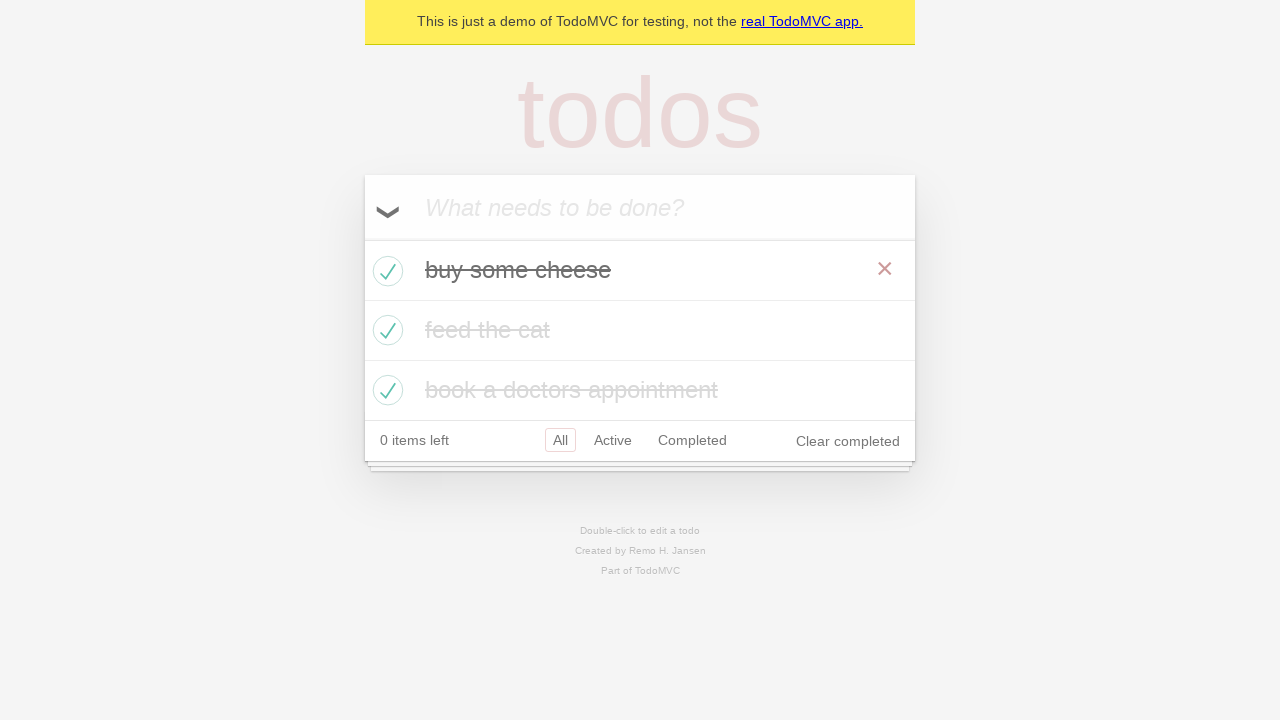

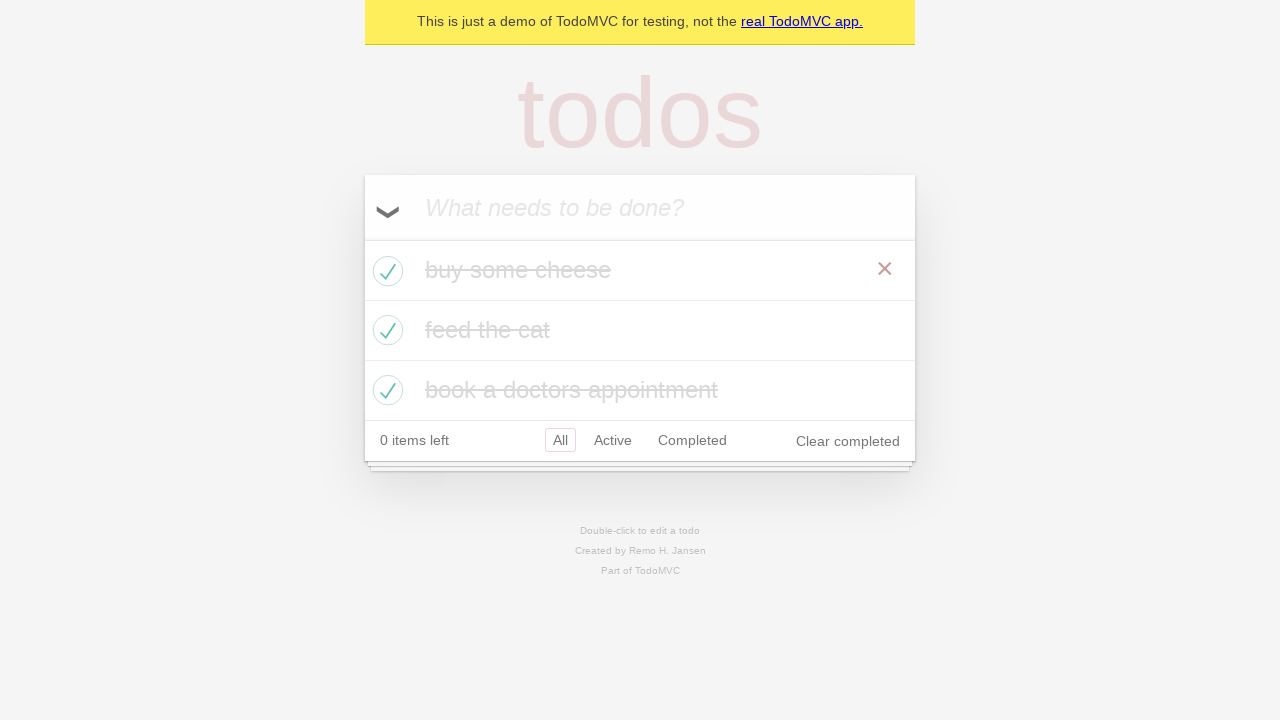